Tests jQuery UI drag and drop functionality by dragging an element into a droppable area within an iframe

Starting URL: https://jqueryui.com/droppable

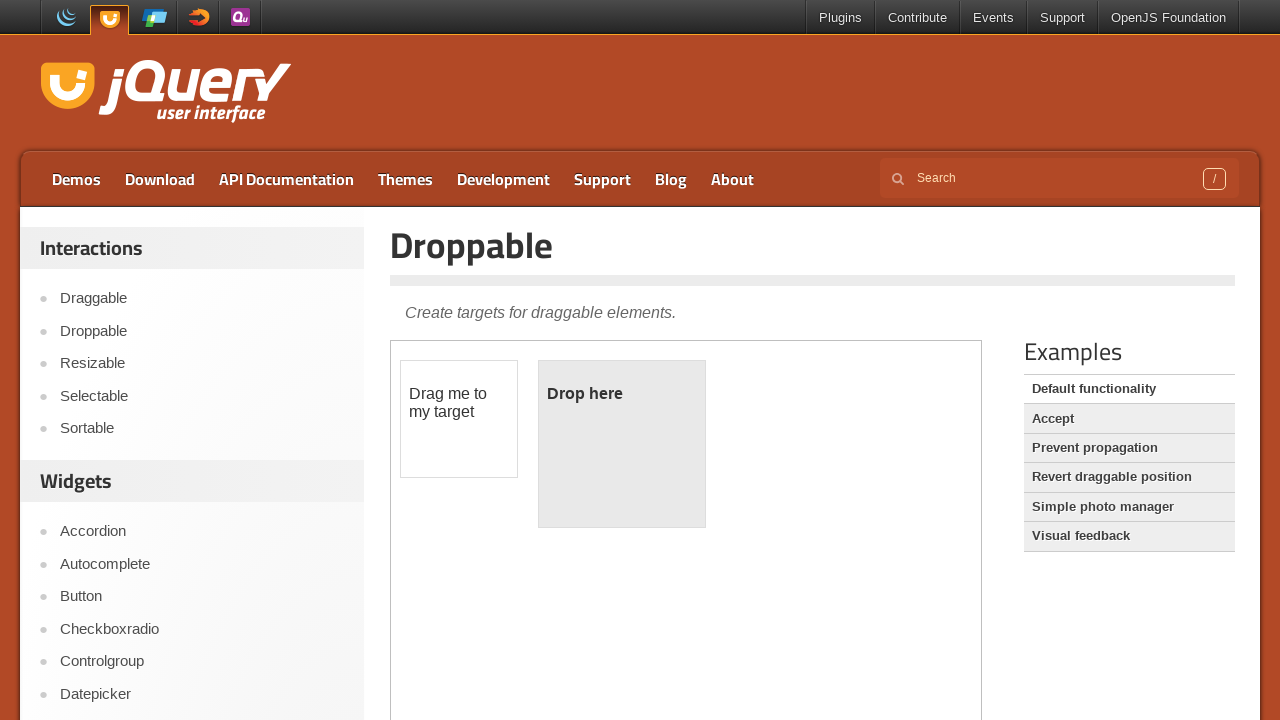

Located the demo iframe
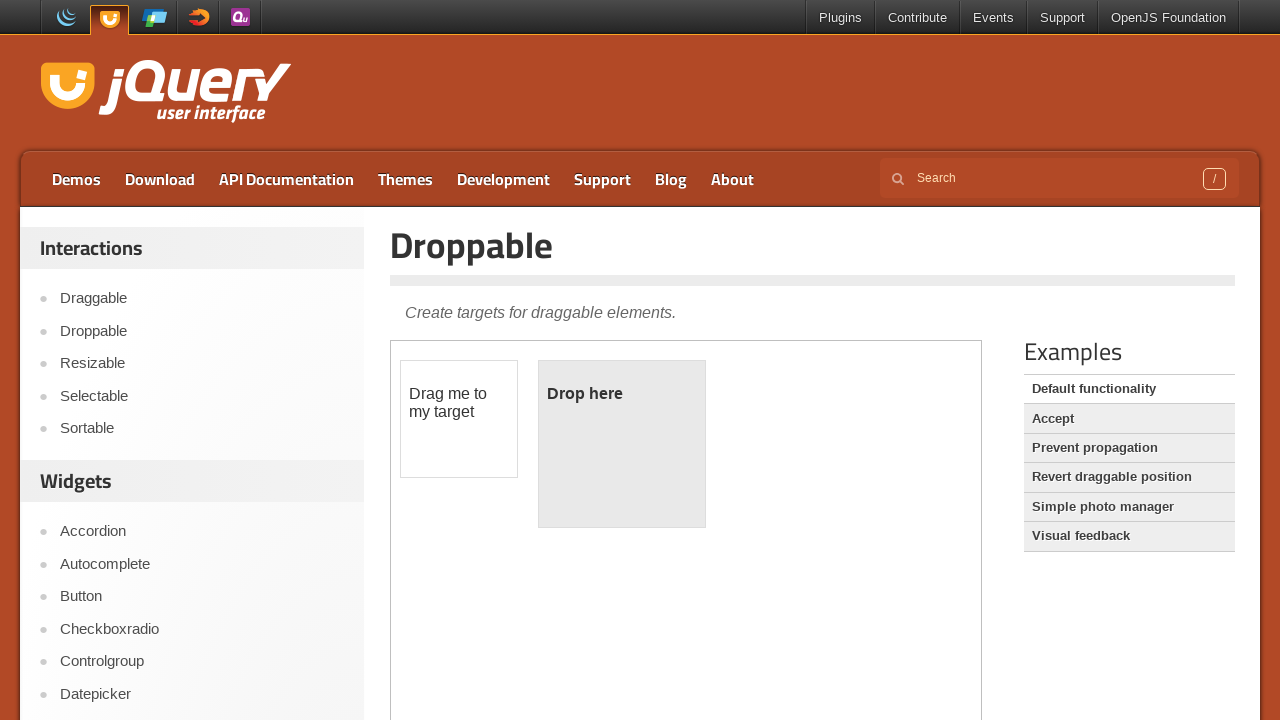

Located the draggable element within the iframe
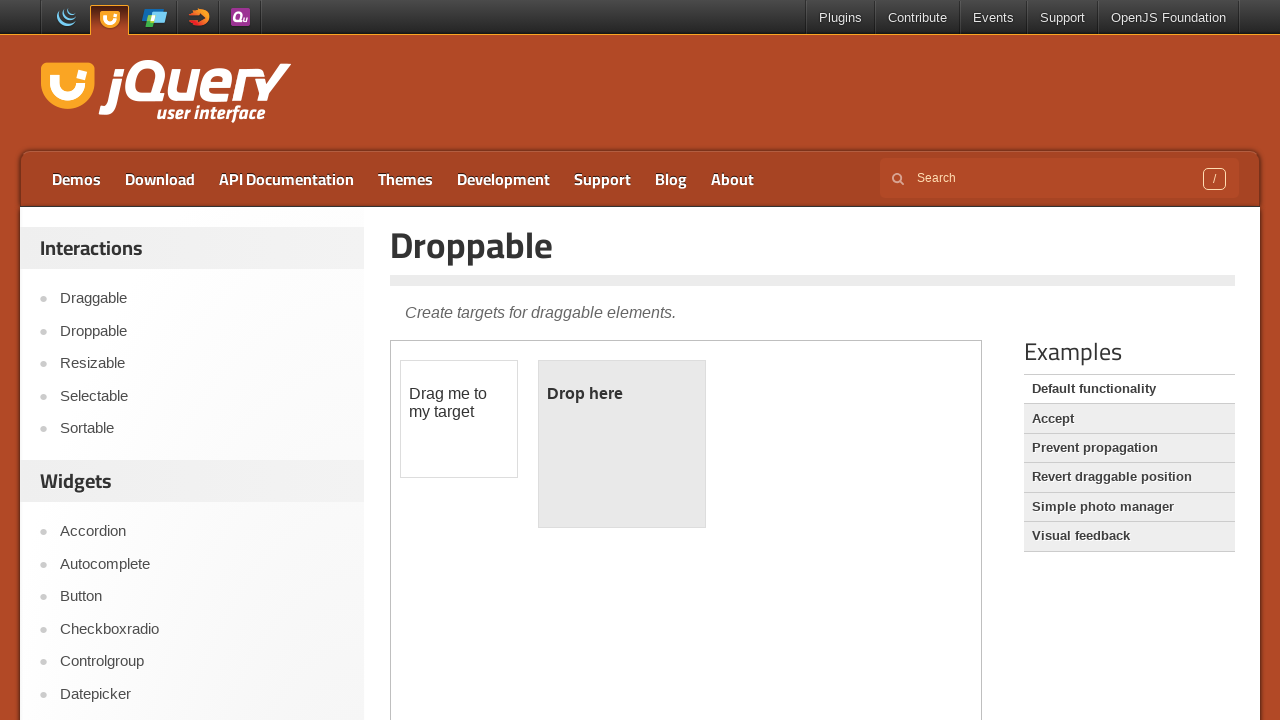

Located the droppable area within the iframe
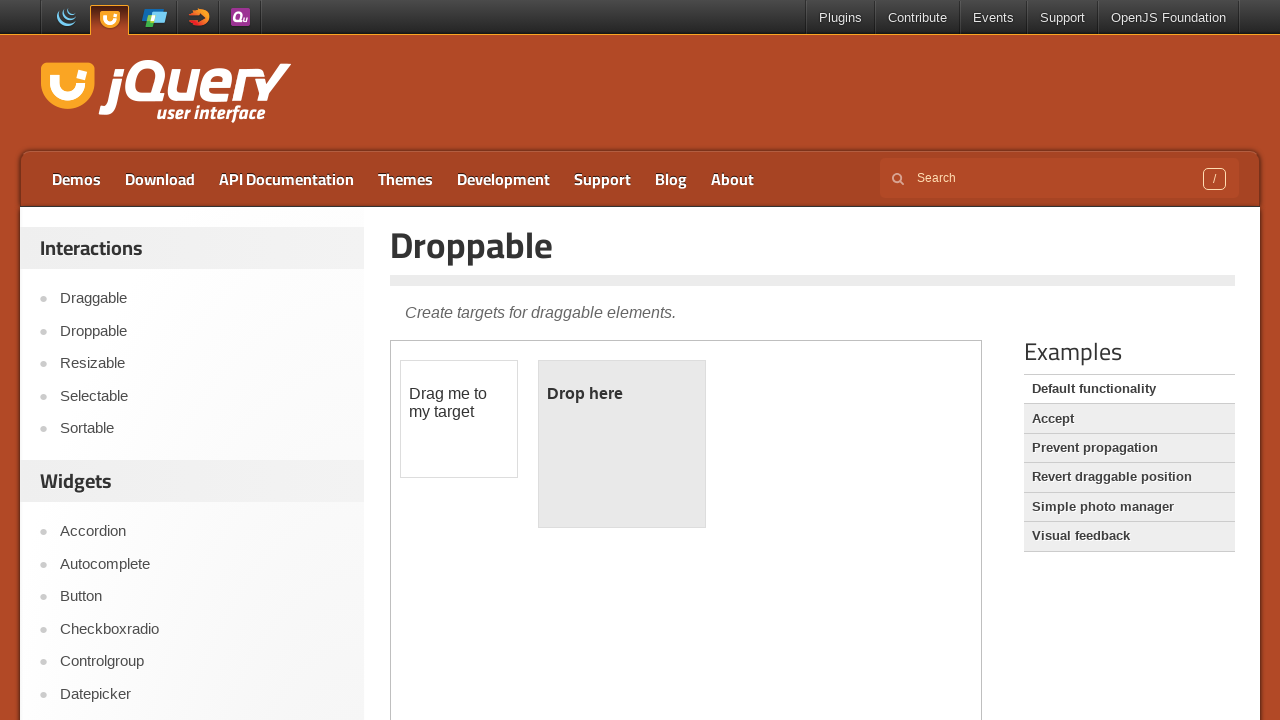

Dragged the element into the droppable area at (622, 444)
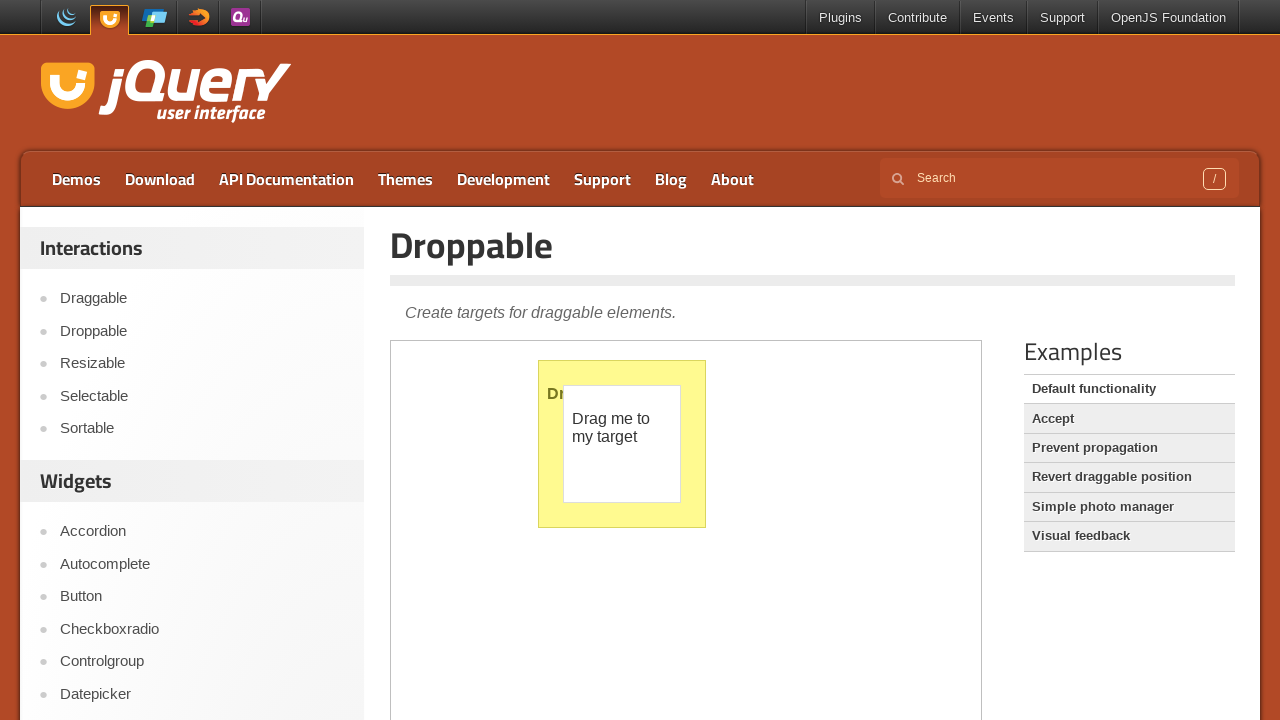

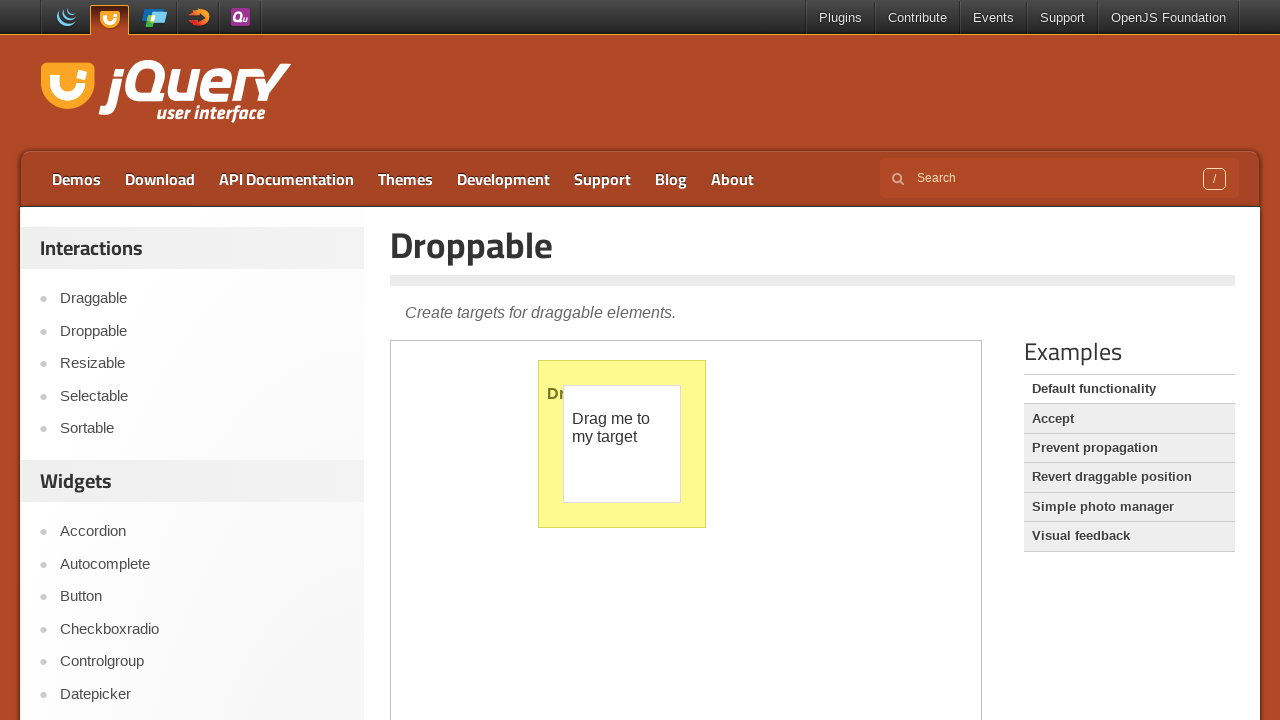